Tests window handling by clicking a link that opens a new window, extracting text from the new window, and using that text to fill a form field in the original window

Starting URL: https://rahulshettyacademy.com/loginpagePractise/

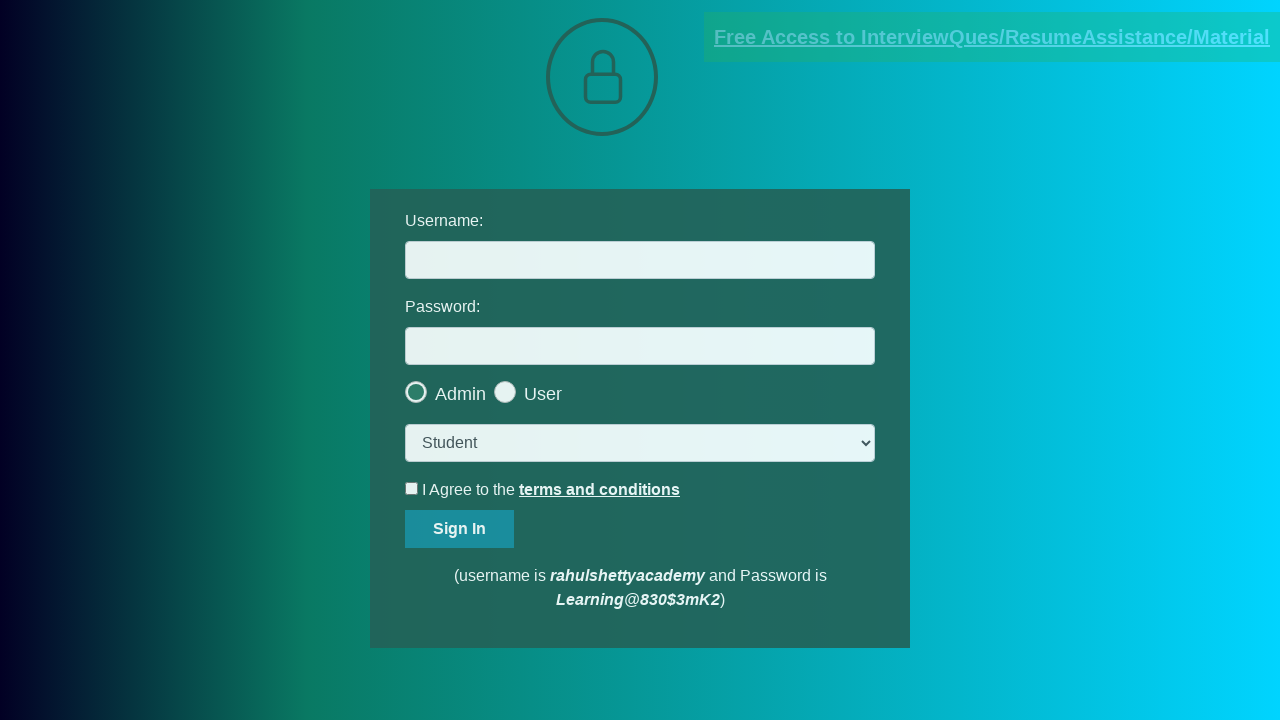

Clicked blinking text link to open new window at (992, 37) on .blinkingText
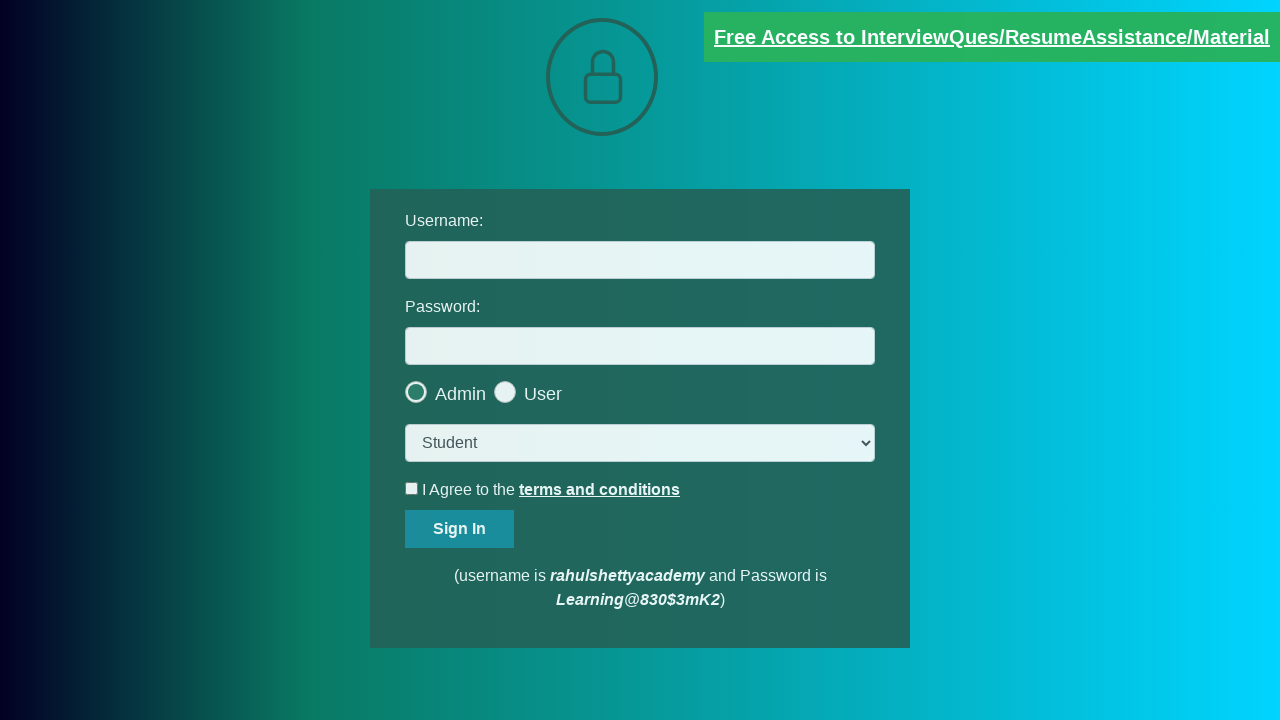

New window opened and captured
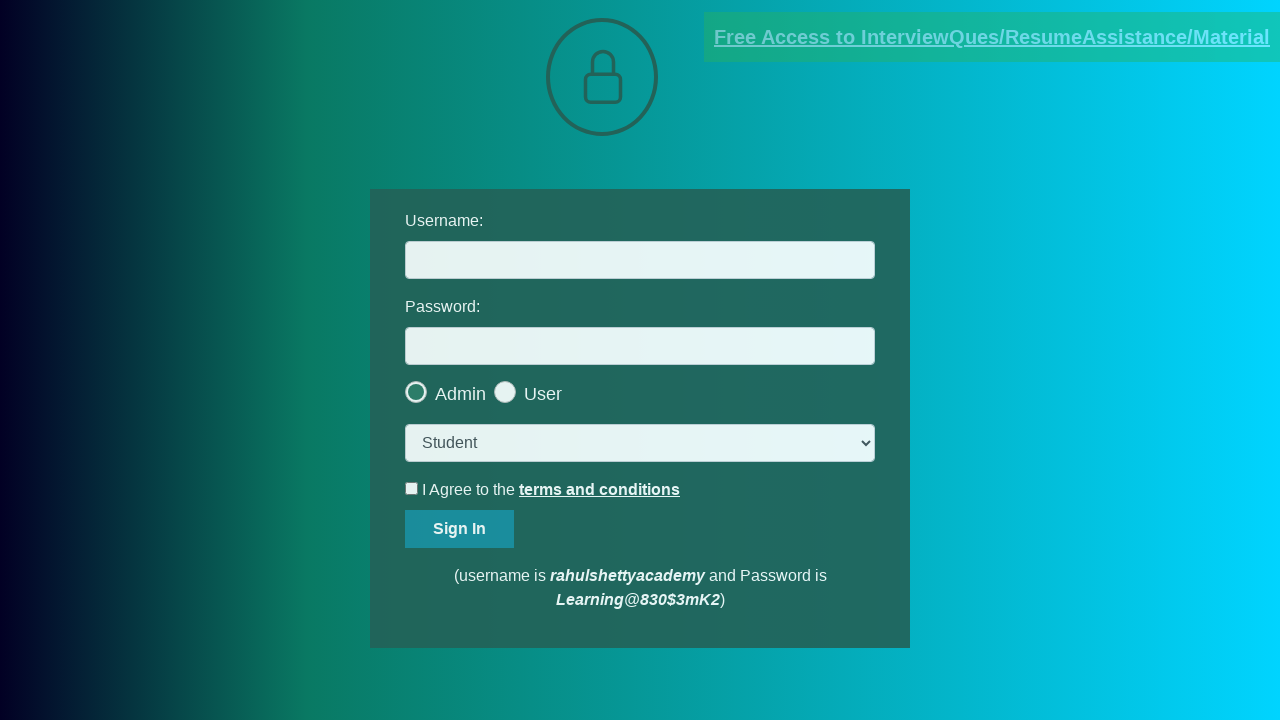

Extracted red text from new window
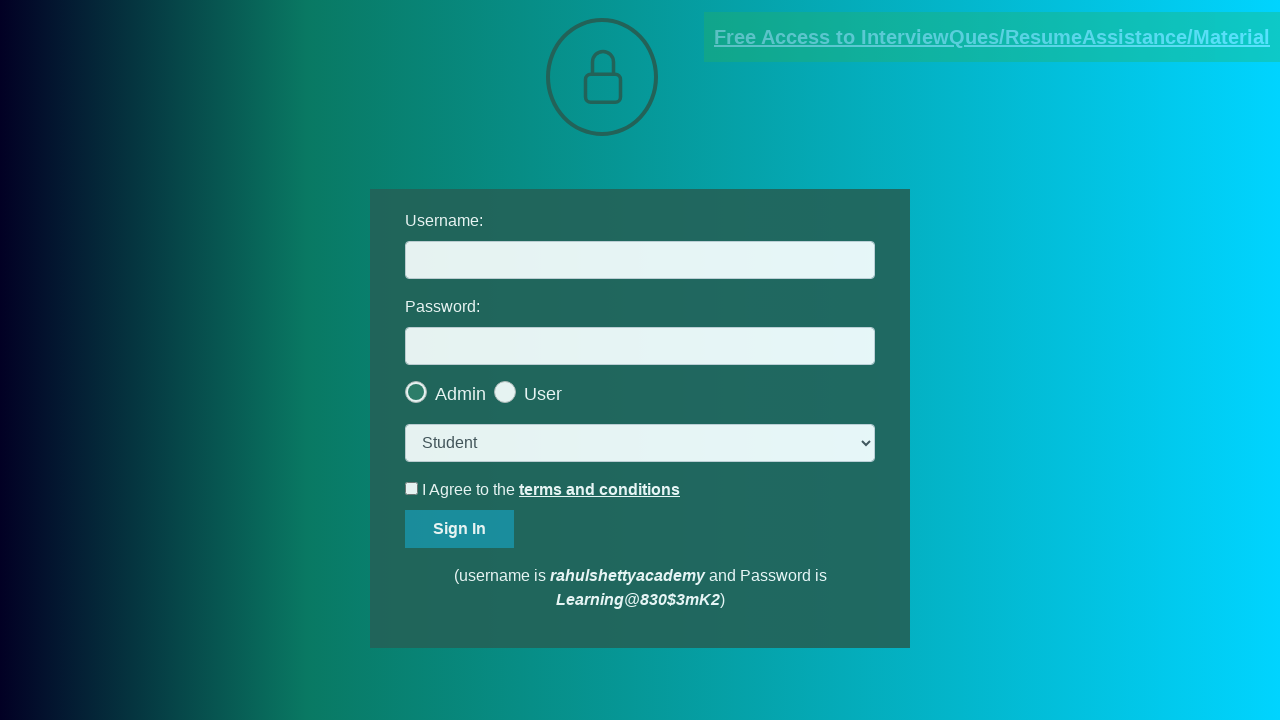

Parsed email from text: mentor@rahulshettyacademy.com
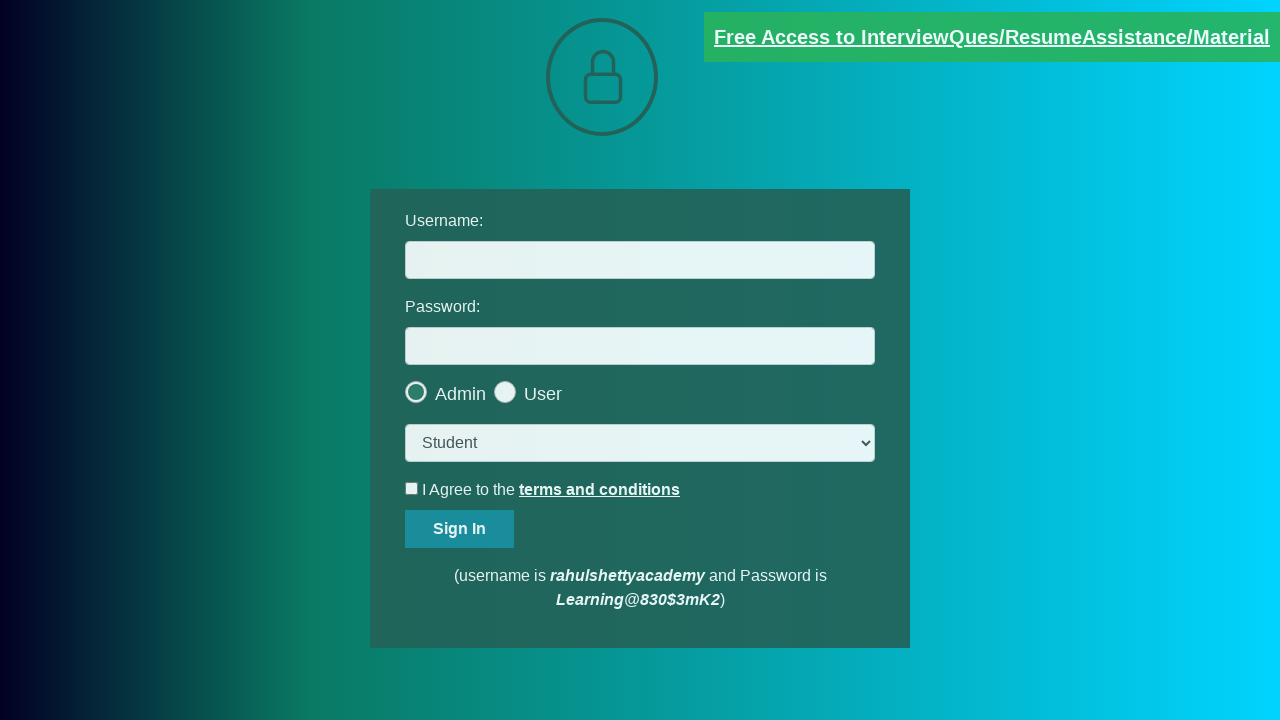

Filled username field with extracted email on #username
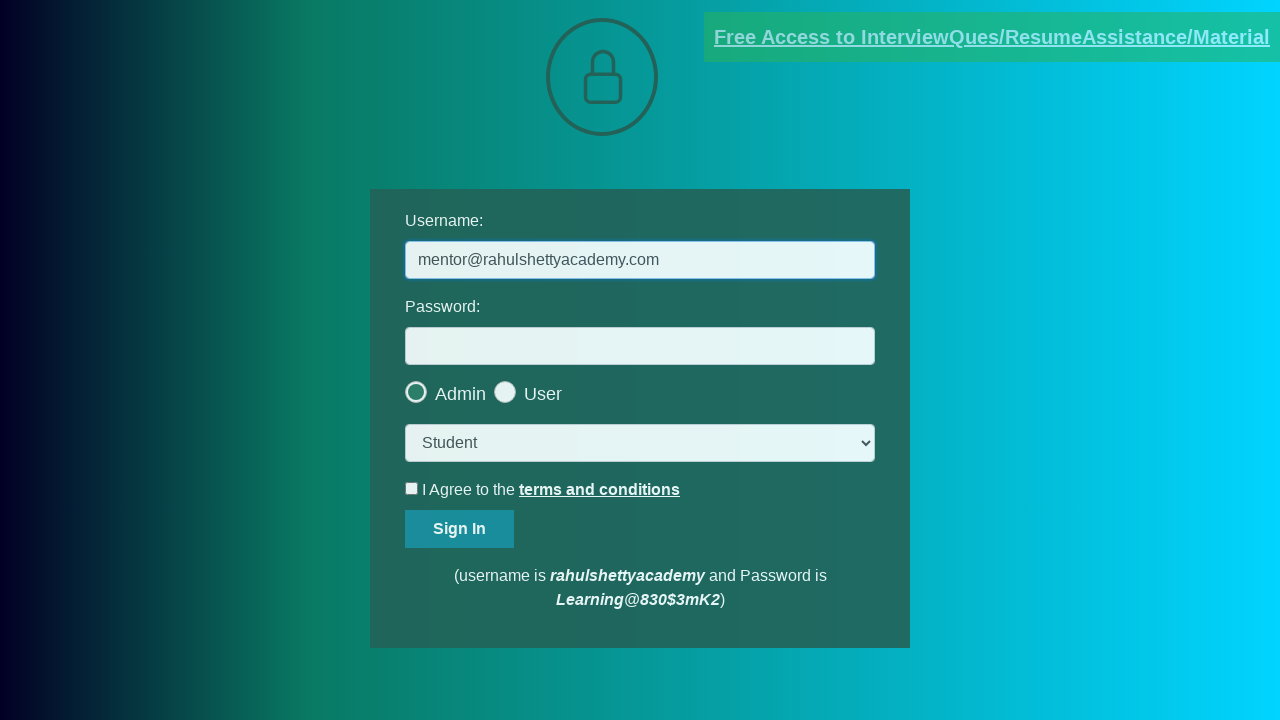

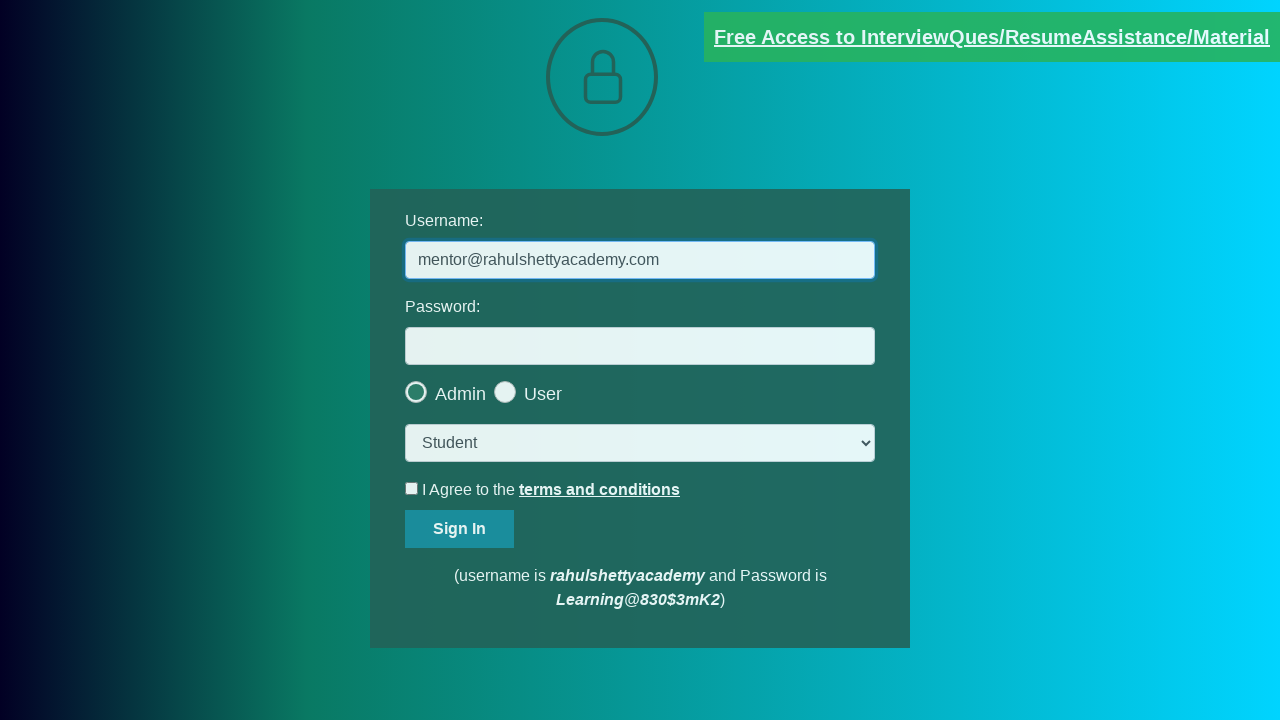